Tests checkbox functionality by filling film and serial fields, navigating through pages, and verifying checkbox elements are displayed

Starting URL: https://lm.skillbox.cc/qa_tester/module07/practice3/

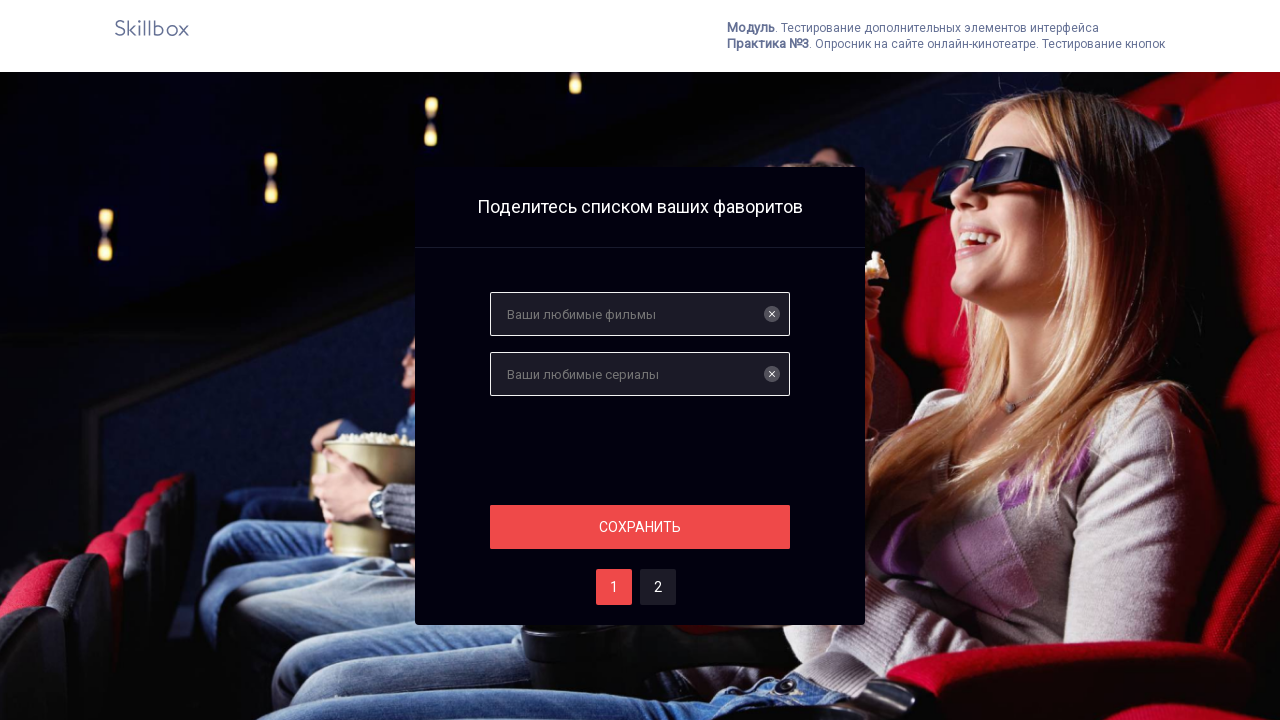

Filled films field with 'Мебиус' on input[name='films']
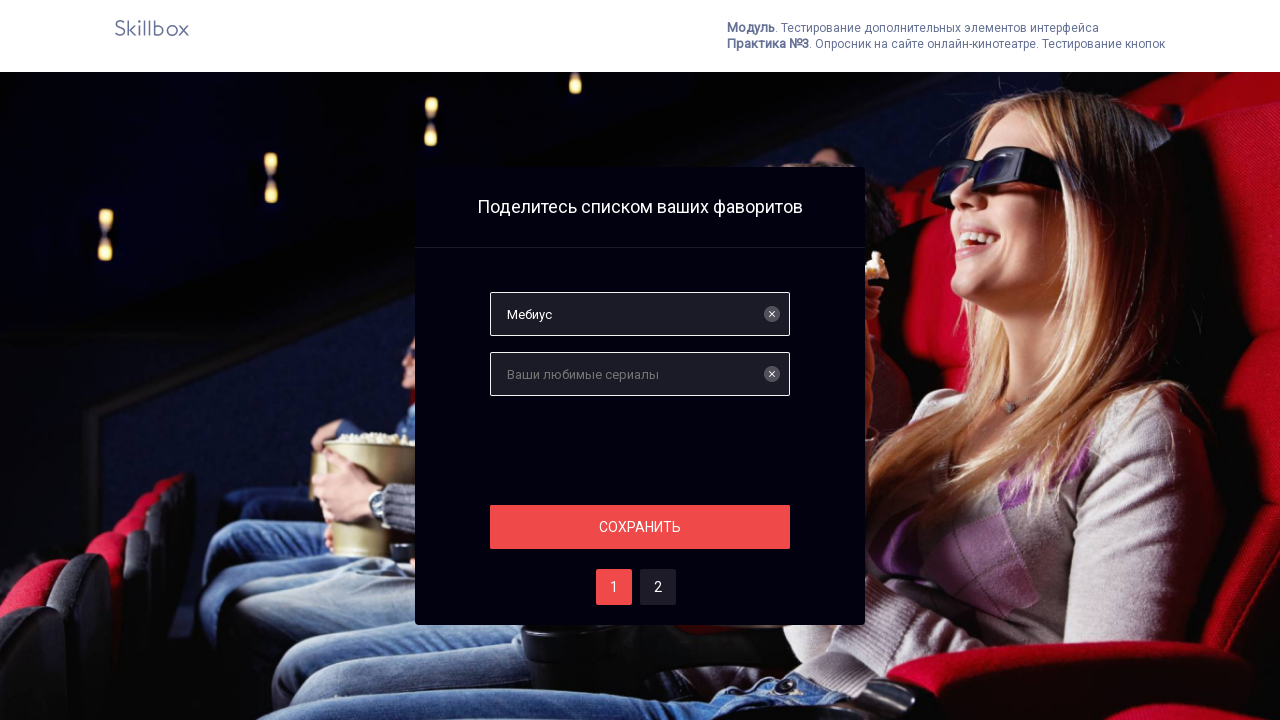

Filled serials field with 'White Collar' on #serials
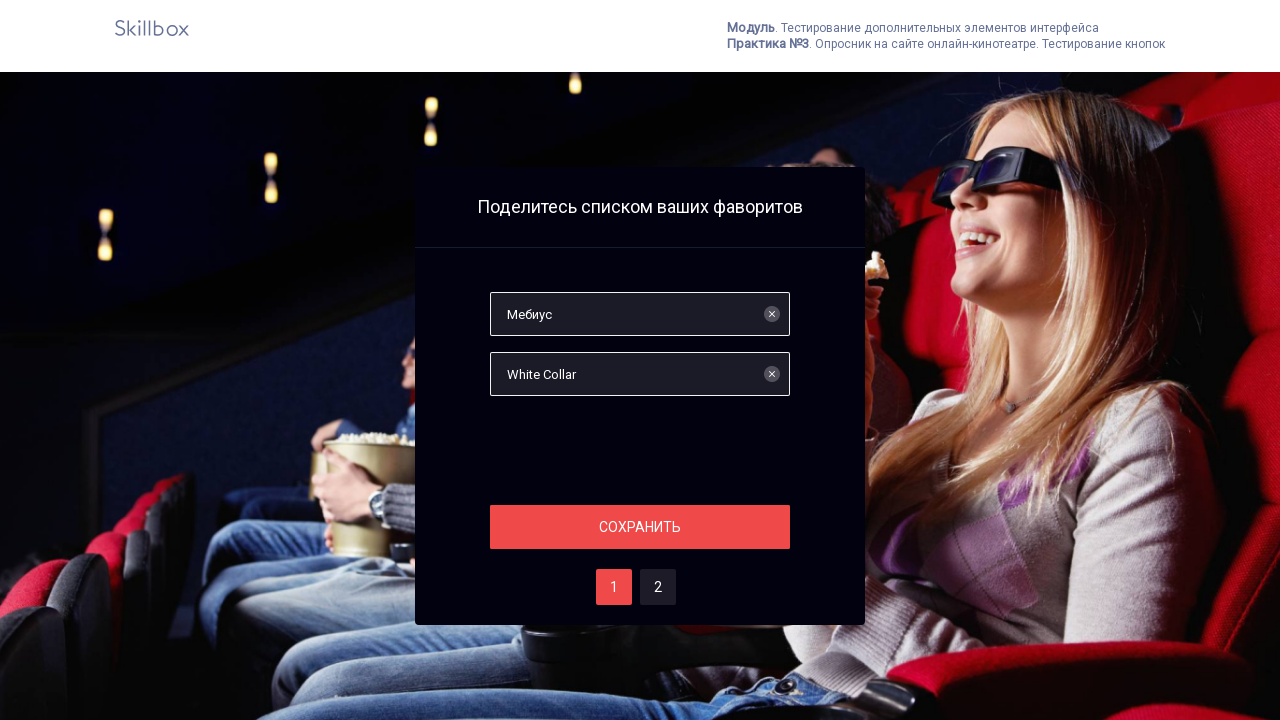

Clicked section button at (640, 527) on .section__button
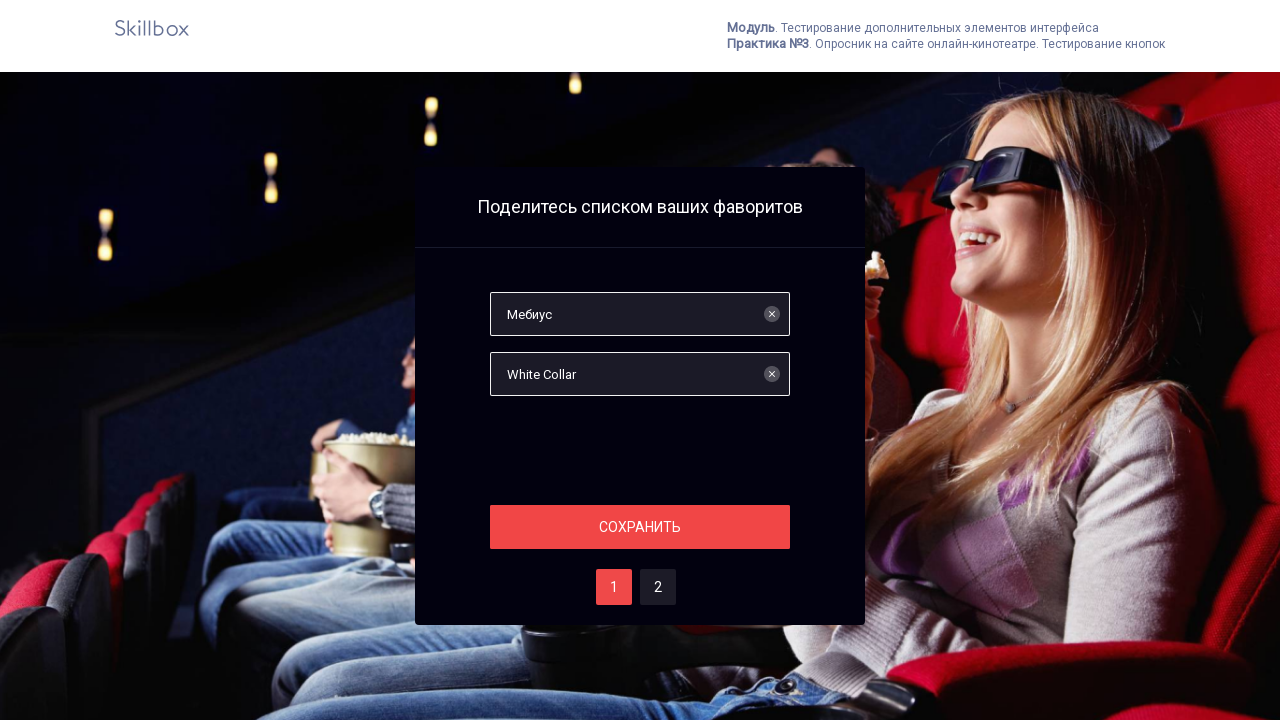

Clicked button two to navigate to next page at (658, 587) on #two
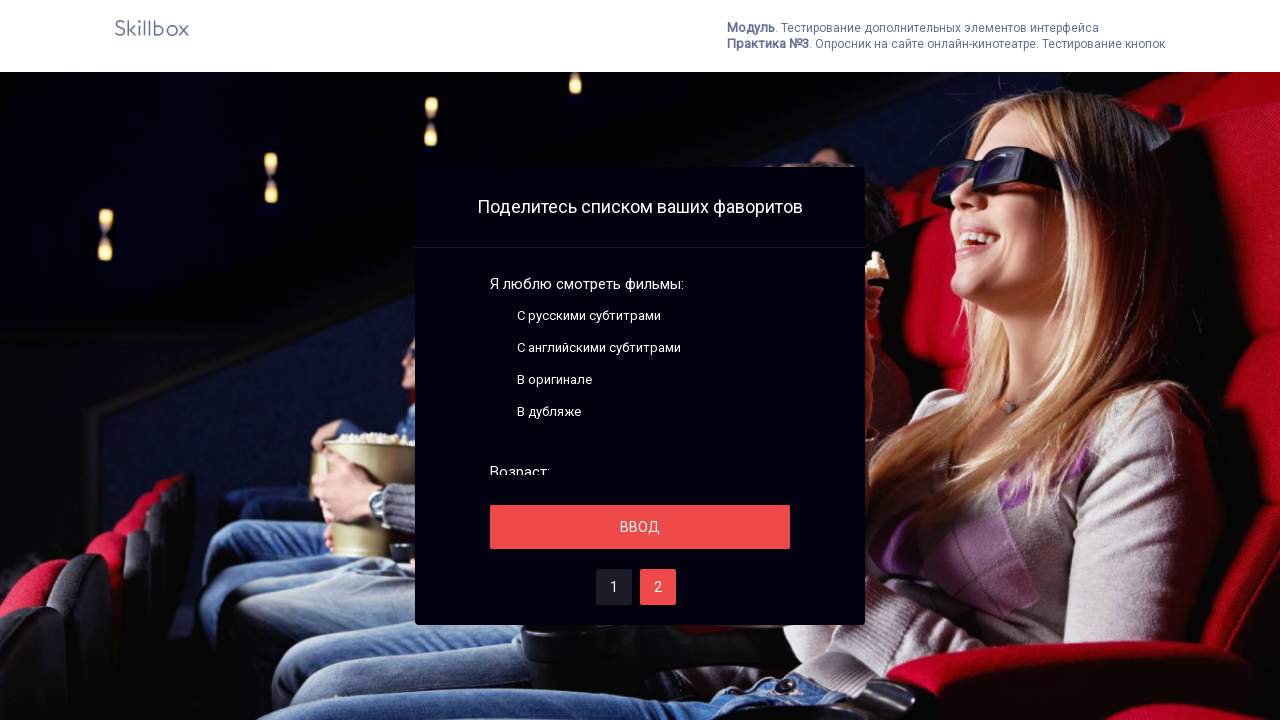

Checkbox elements loaded and displayed
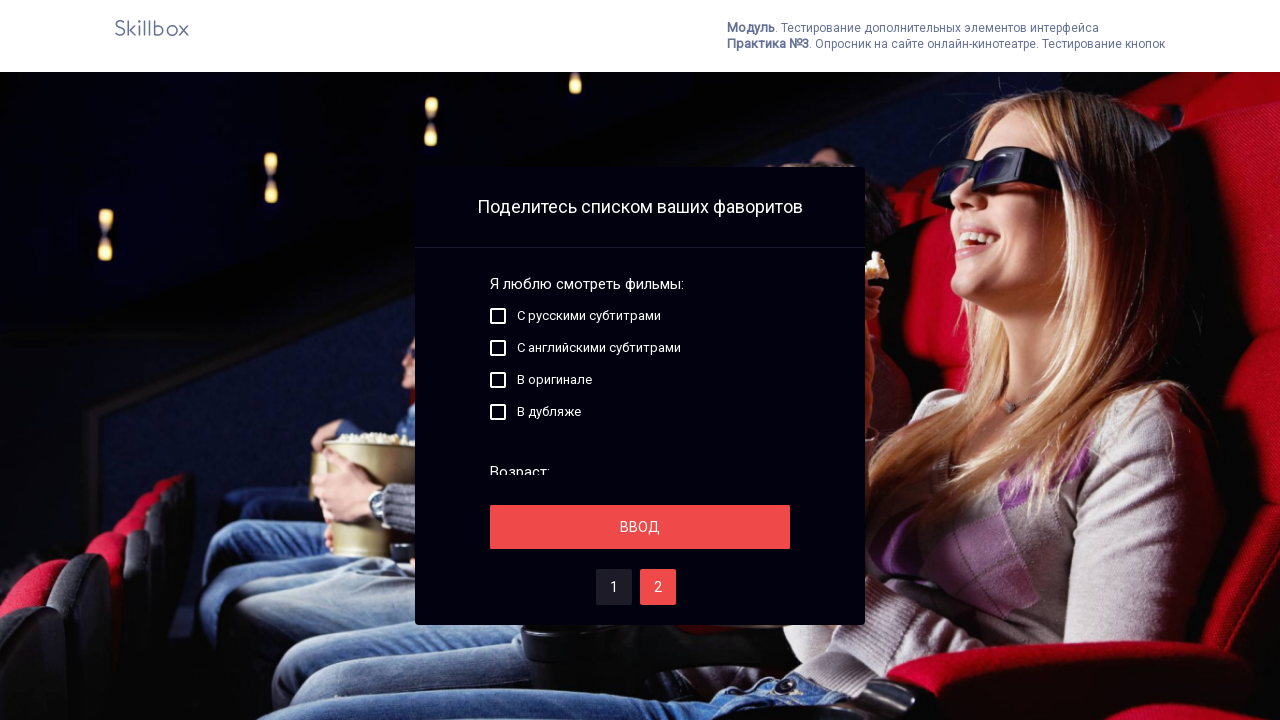

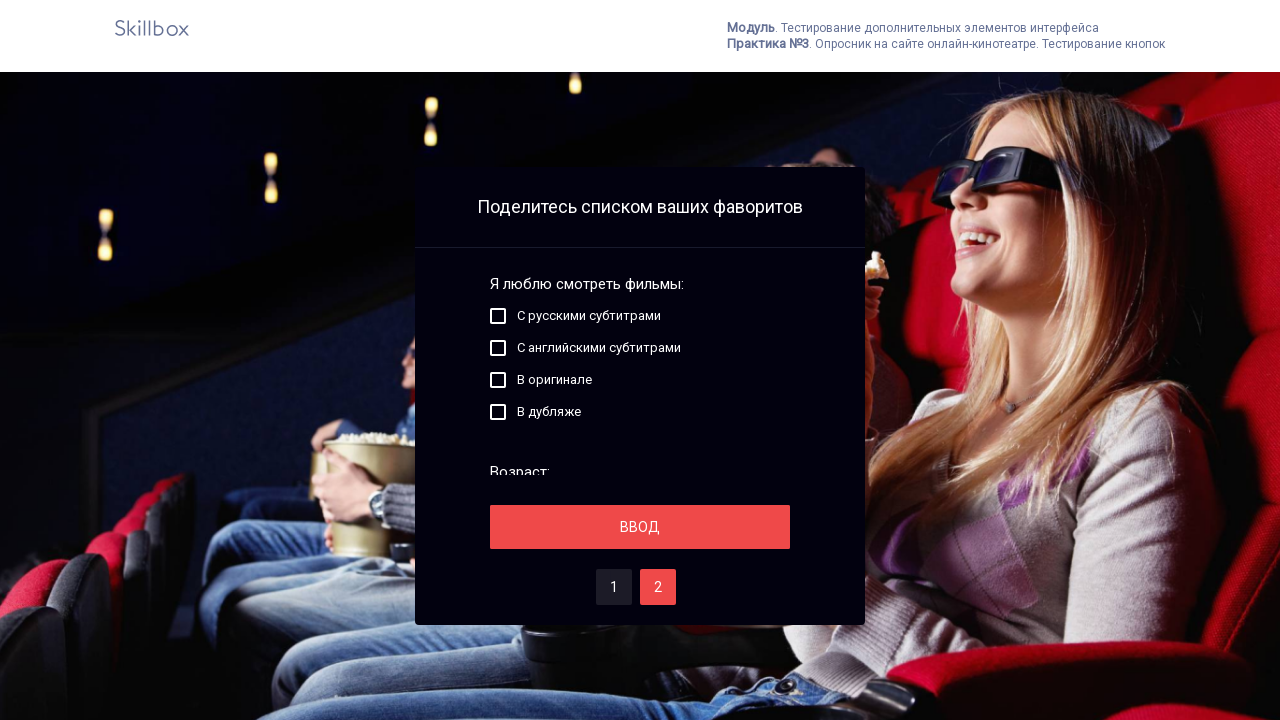